Automates filling out a practice registration form including first/last name, email, gender selection, mobile number, date of birth selection via calendar, subject autocomplete, and hobby checkboxes, then submits the form.

Starting URL: https://demoqa.com/automation-practice-form

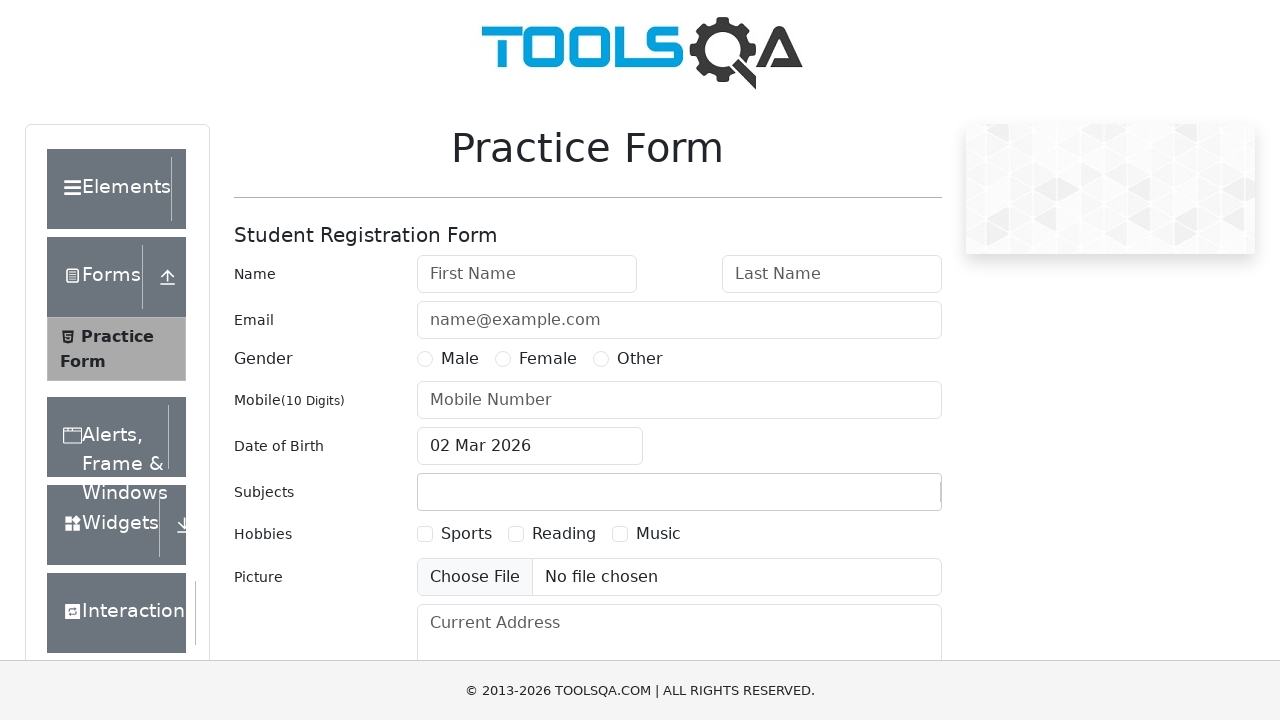

Filled first name field with 'Test' on input#firstName
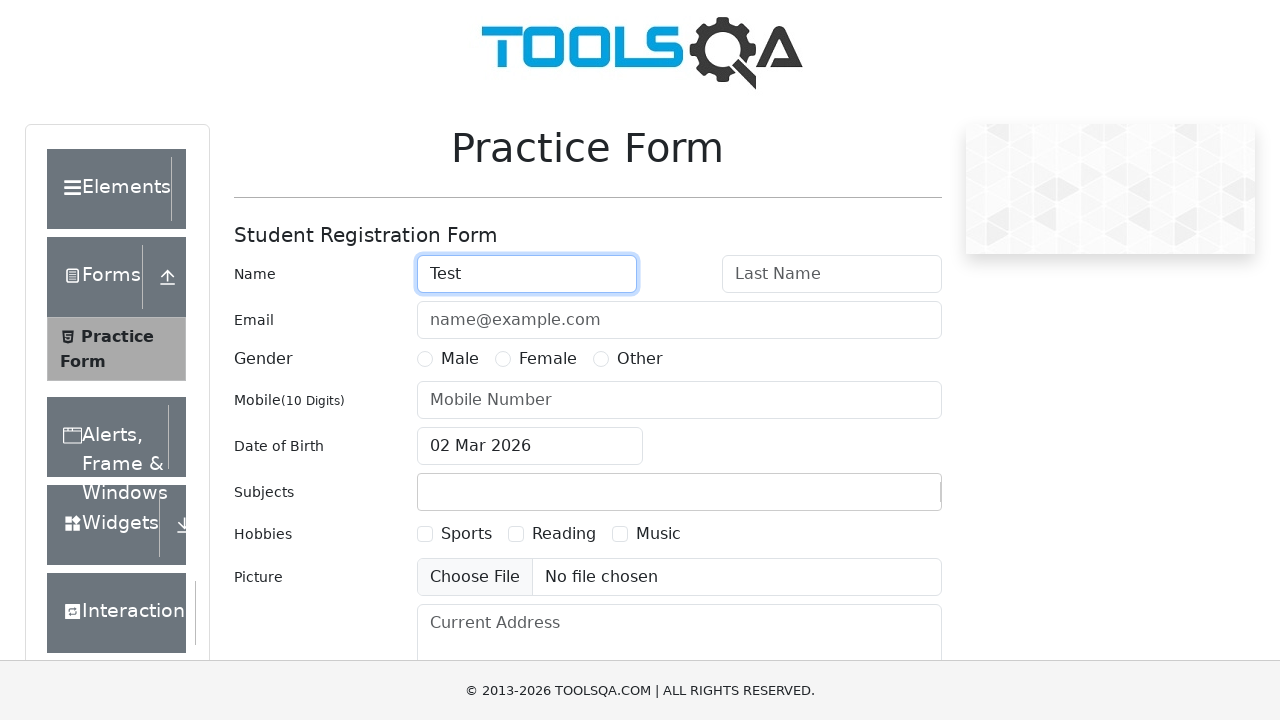

Filled last name field with 'Automation' on input#lastName
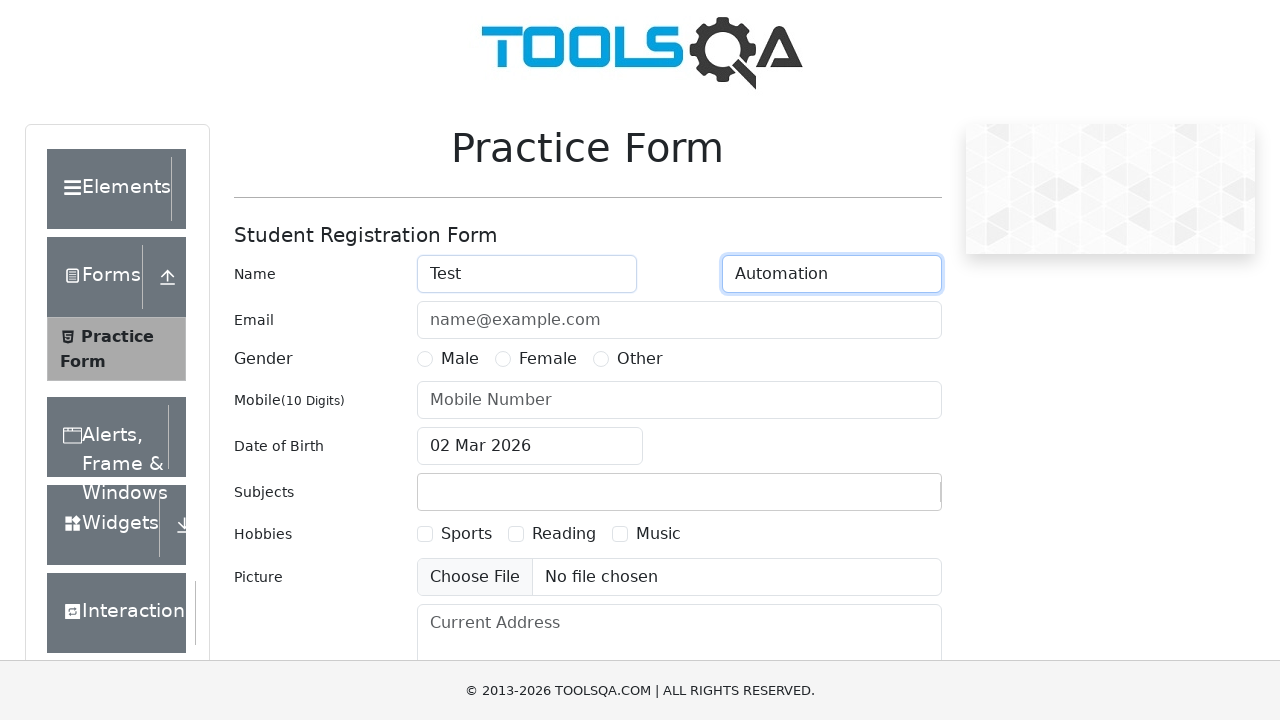

Filled email field with 'ta@yopmail.com' on input#userEmail
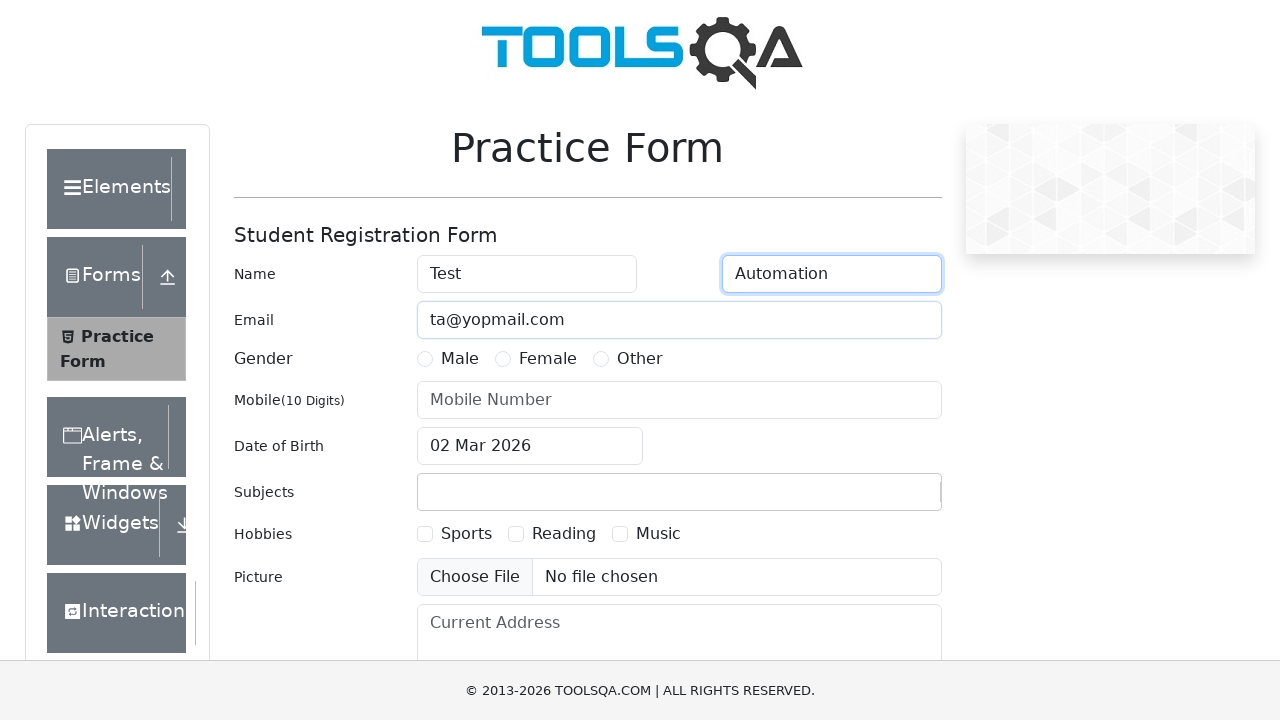

Selected Male gender option at (460, 359) on label:text('Male')
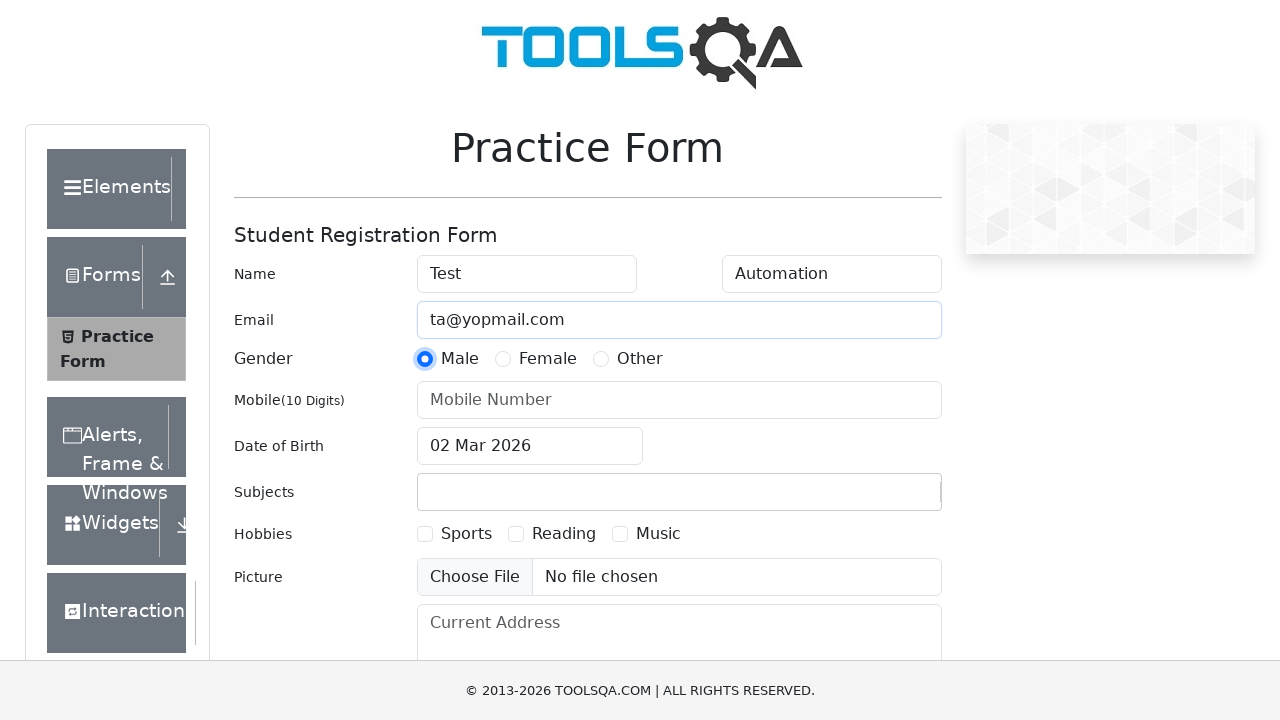

Filled mobile number field with '9999769900' on input#userNumber
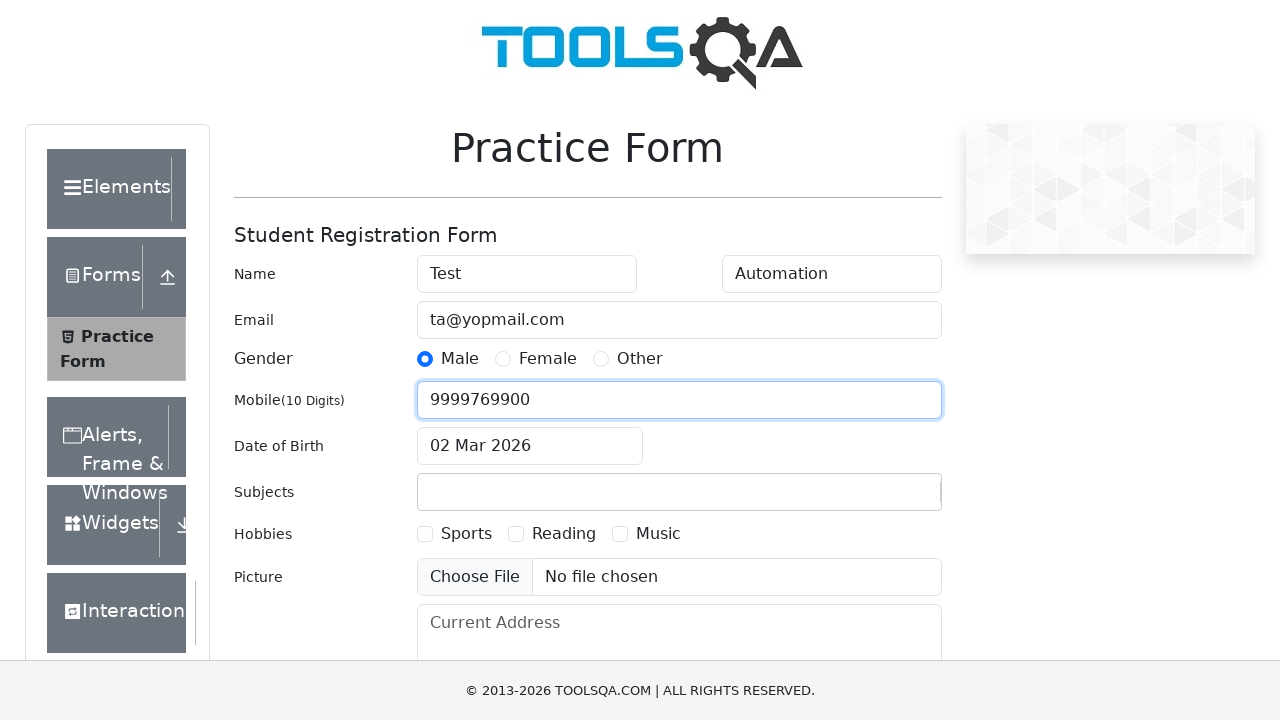

Clicked date of birth input to open calendar at (530, 446) on input#dateOfBirthInput
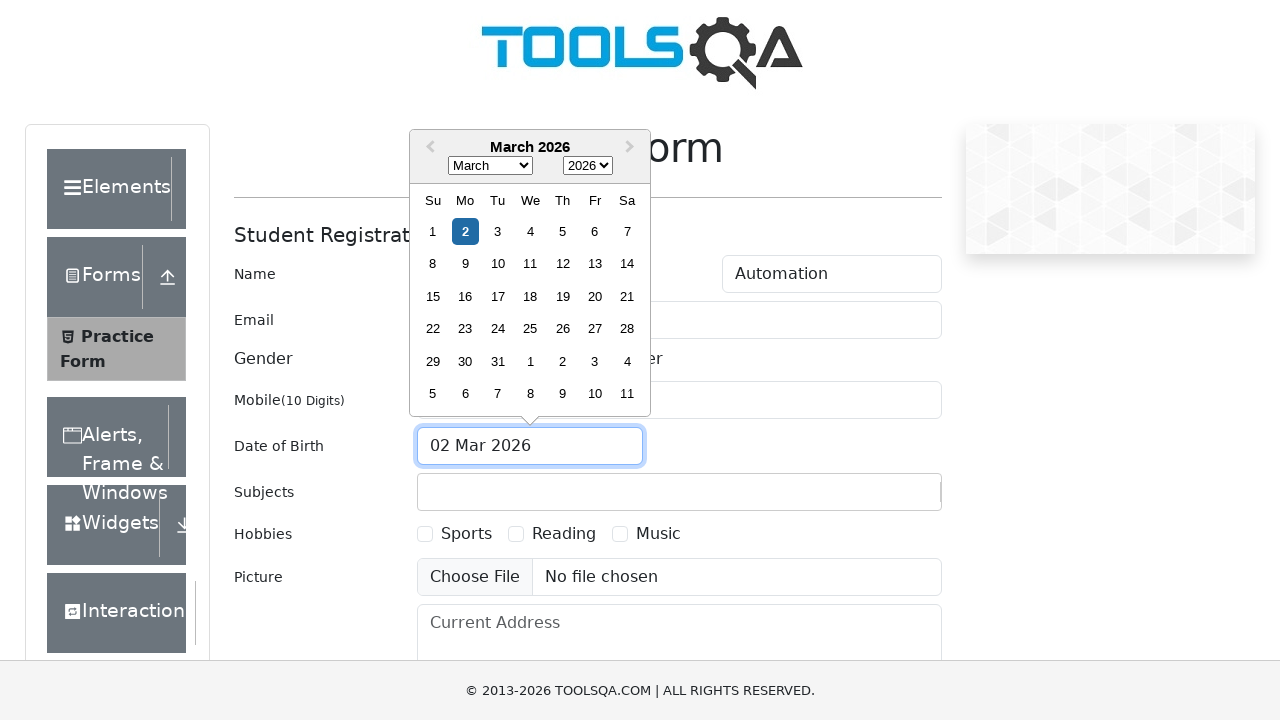

Calendar appeared with month selector visible
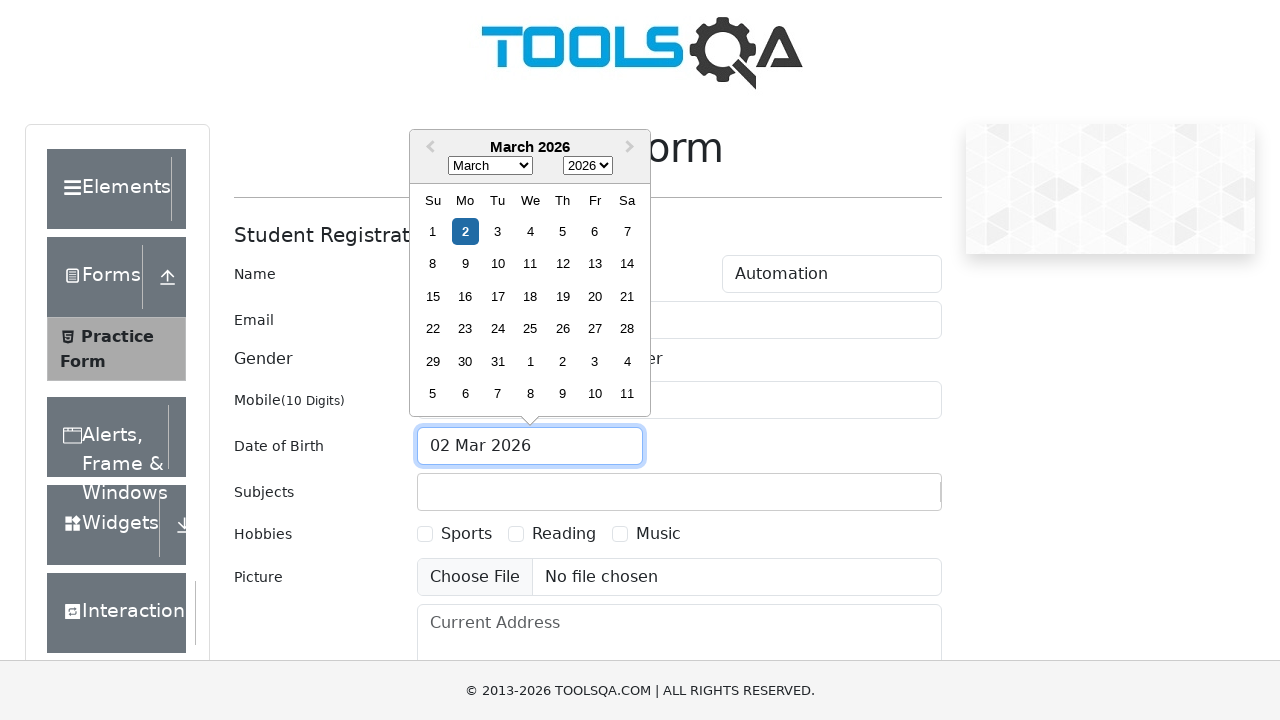

Selected February from month dropdown on select.react-datepicker__month-select
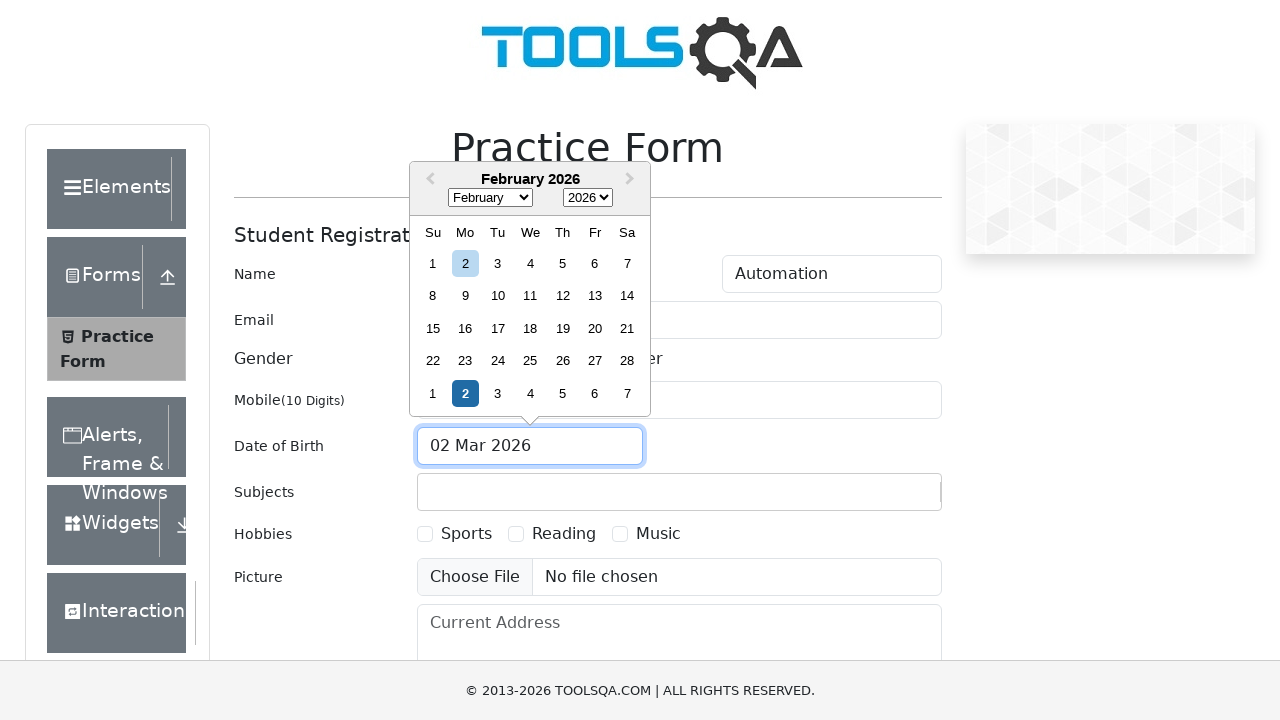

Selected 1986 from year dropdown on select.react-datepicker__year-select
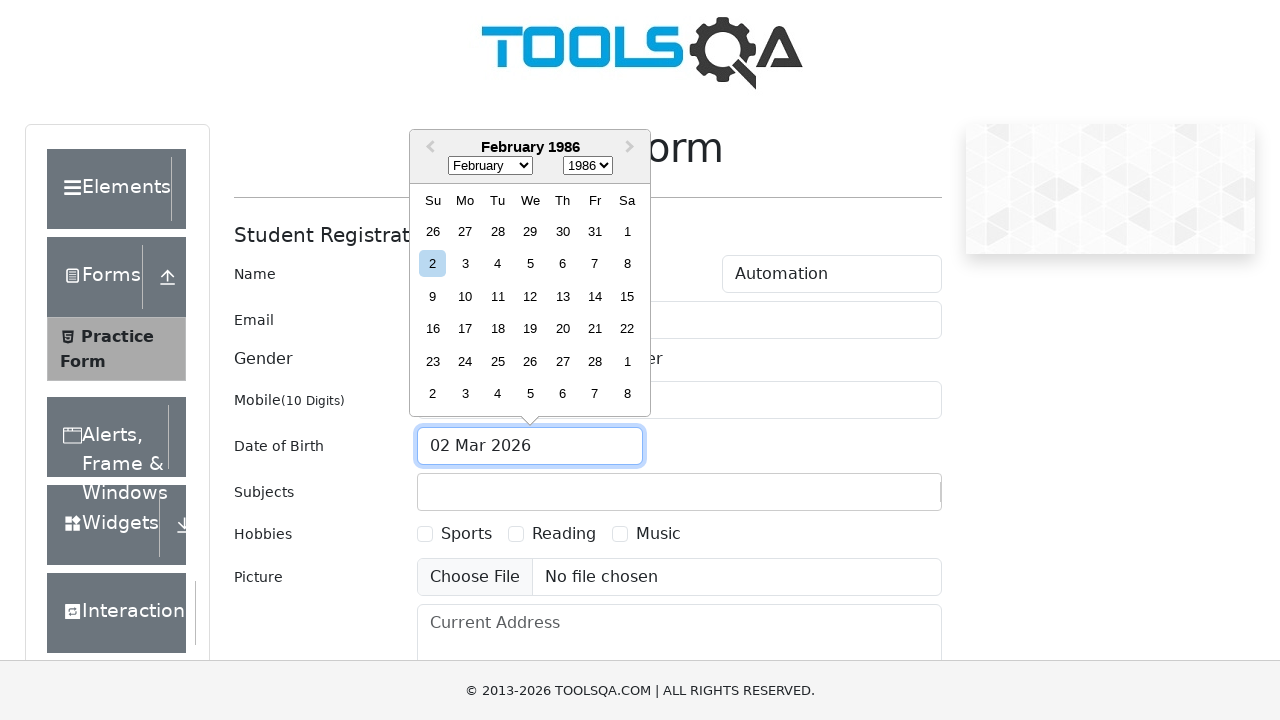

Selected day 15 from calendar at (627, 296) on div.react-datepicker__day:text('15'):not(.react-datepicker__day--outside-month)
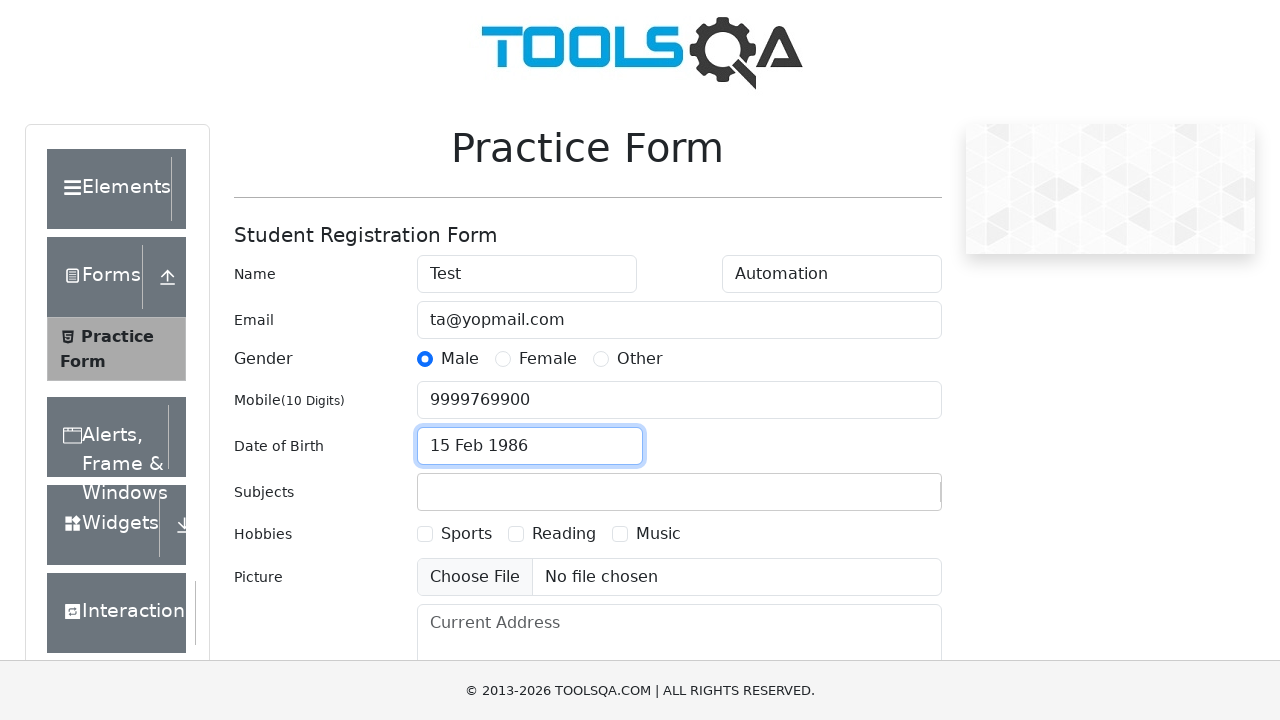

Scrolled to subjects input field
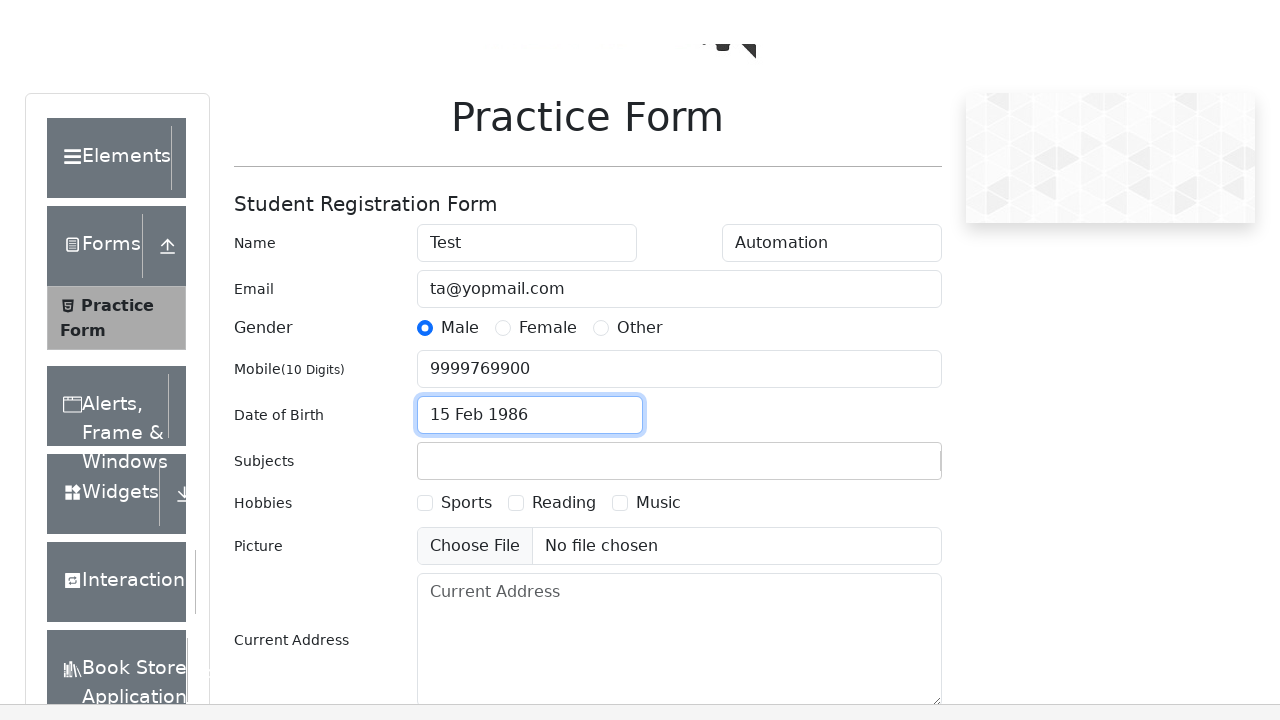

Filled subjects field with 'Computer Science' on input#subjectsInput
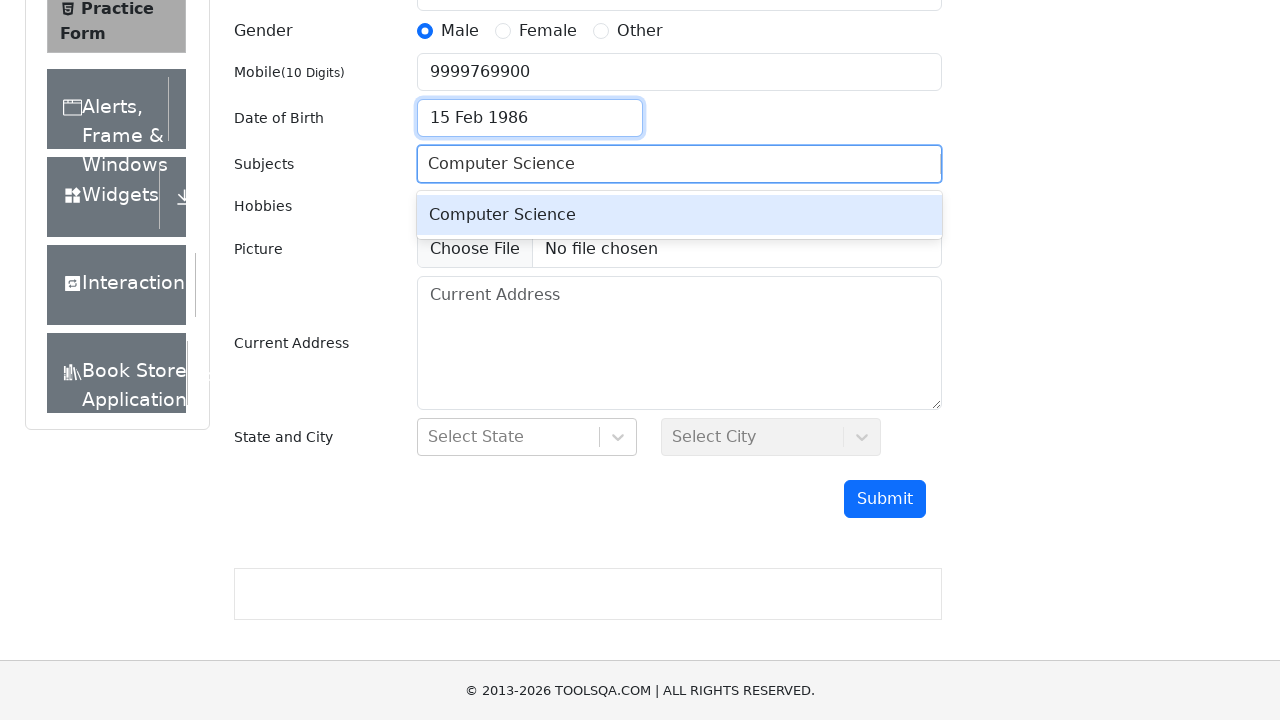

Computer Science autocomplete option appeared
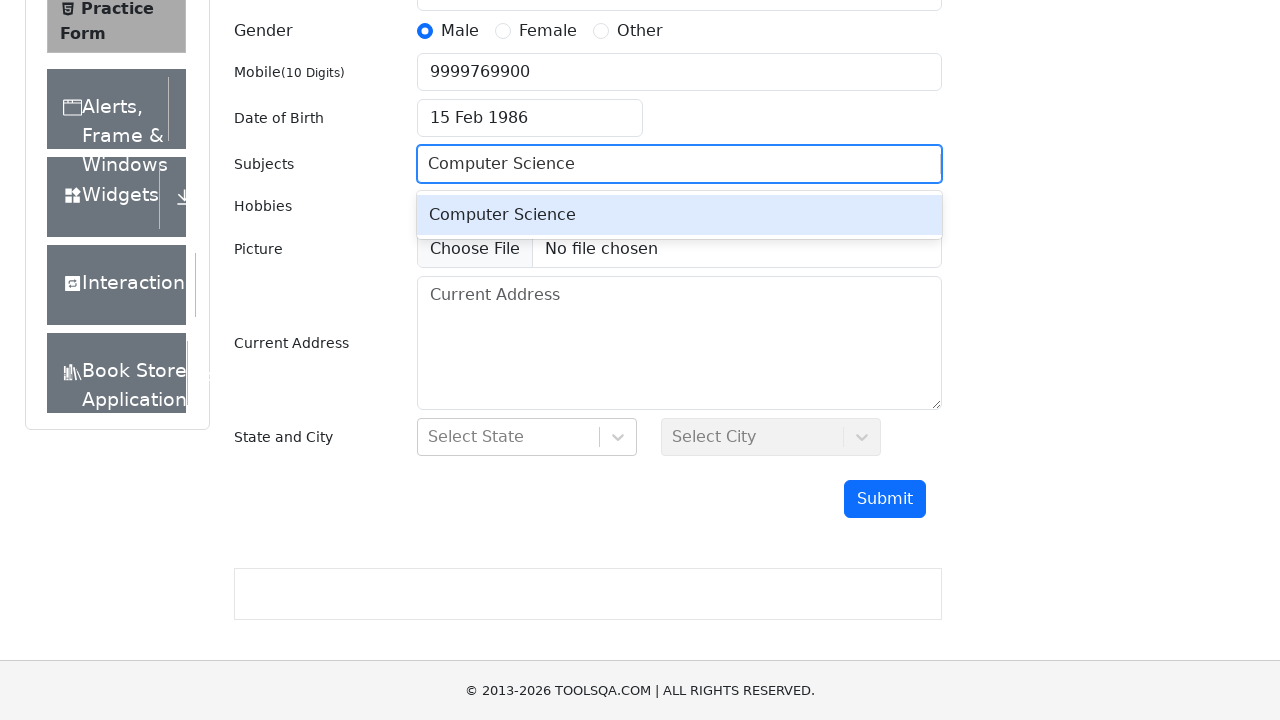

Selected Computer Science from autocomplete dropdown at (679, 215) on div[id*='option']:text('Computer Science')
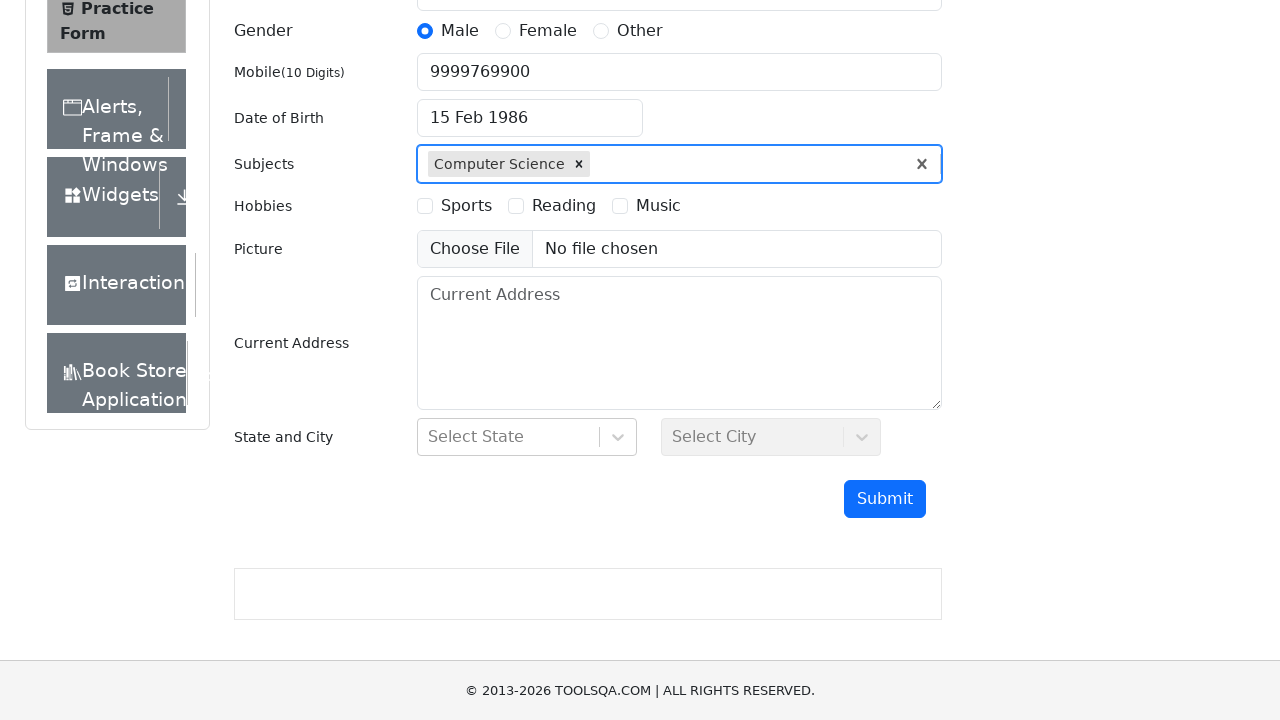

Selected Sports hobby checkbox at (466, 206) on label:text('Sports')
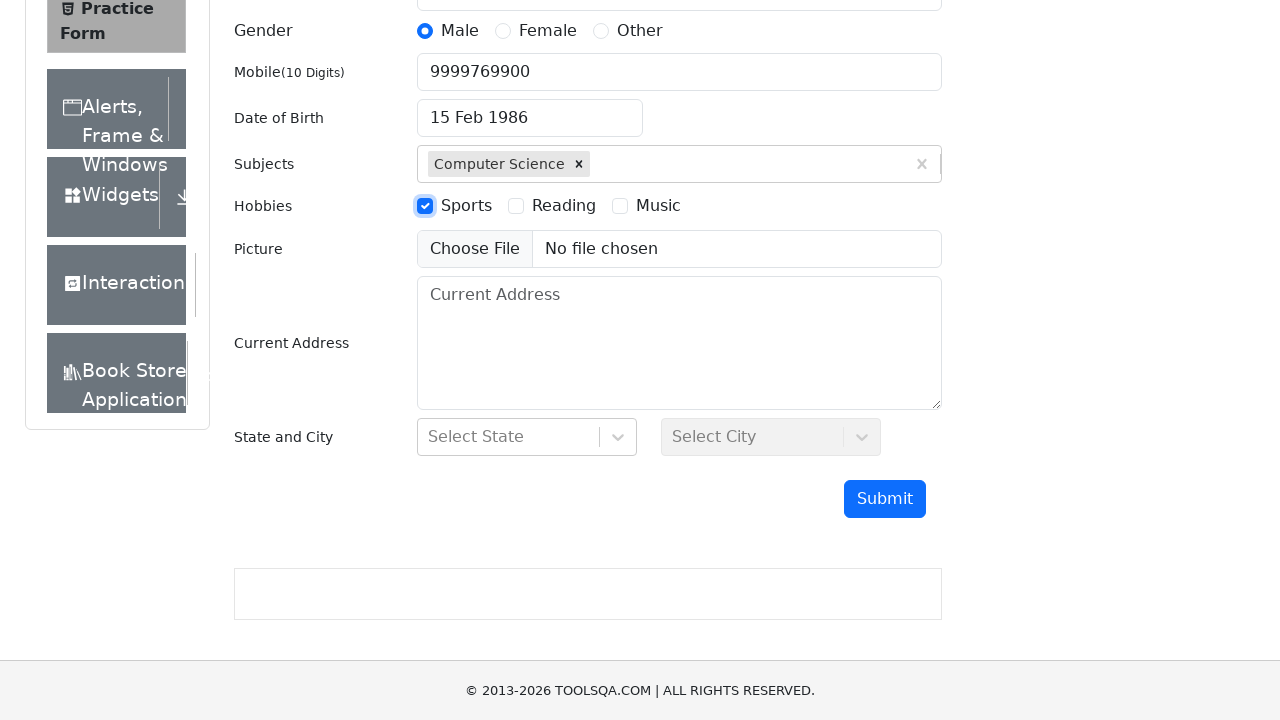

Selected Reading hobby checkbox at (564, 206) on label:text('Reading')
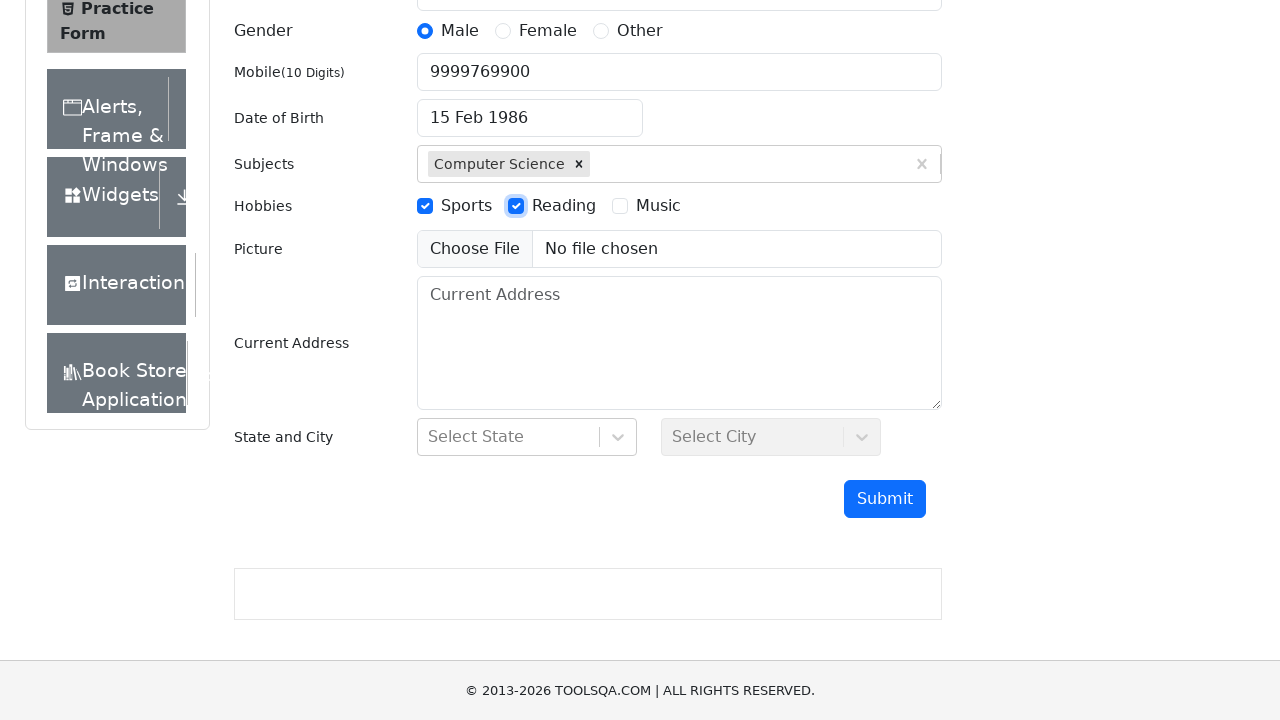

Submitted registration form
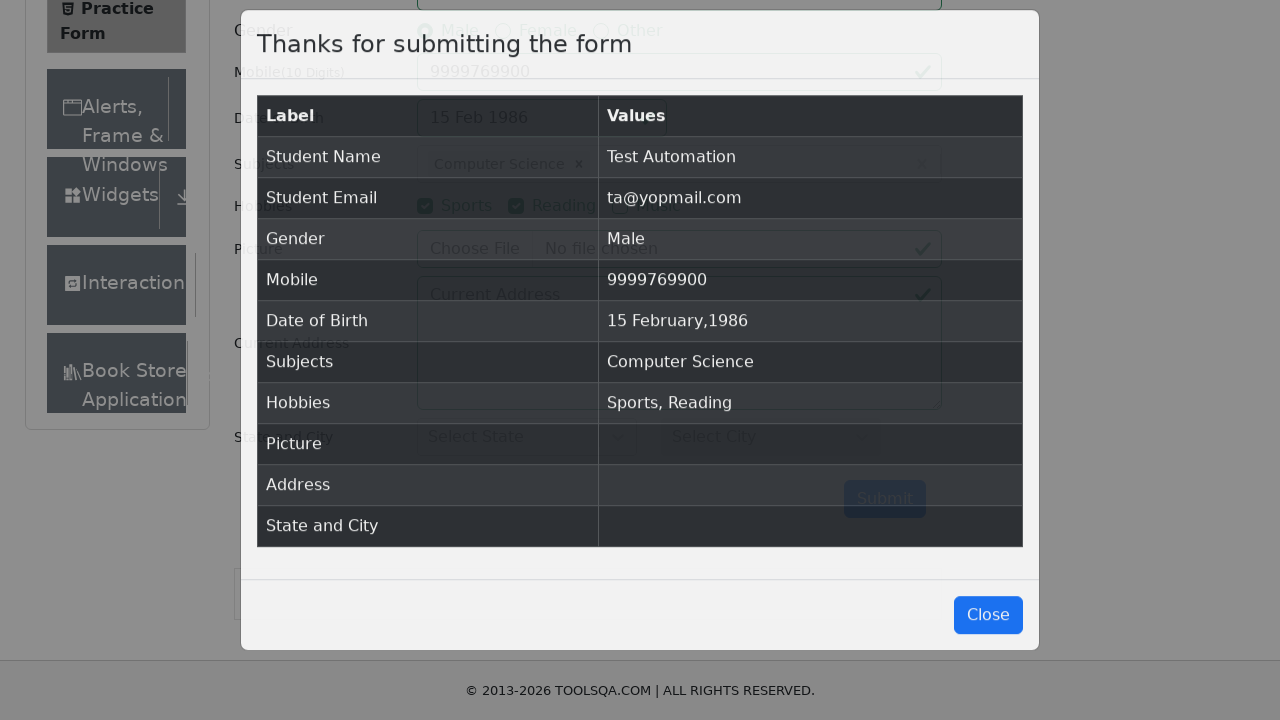

Waited for form submission to process
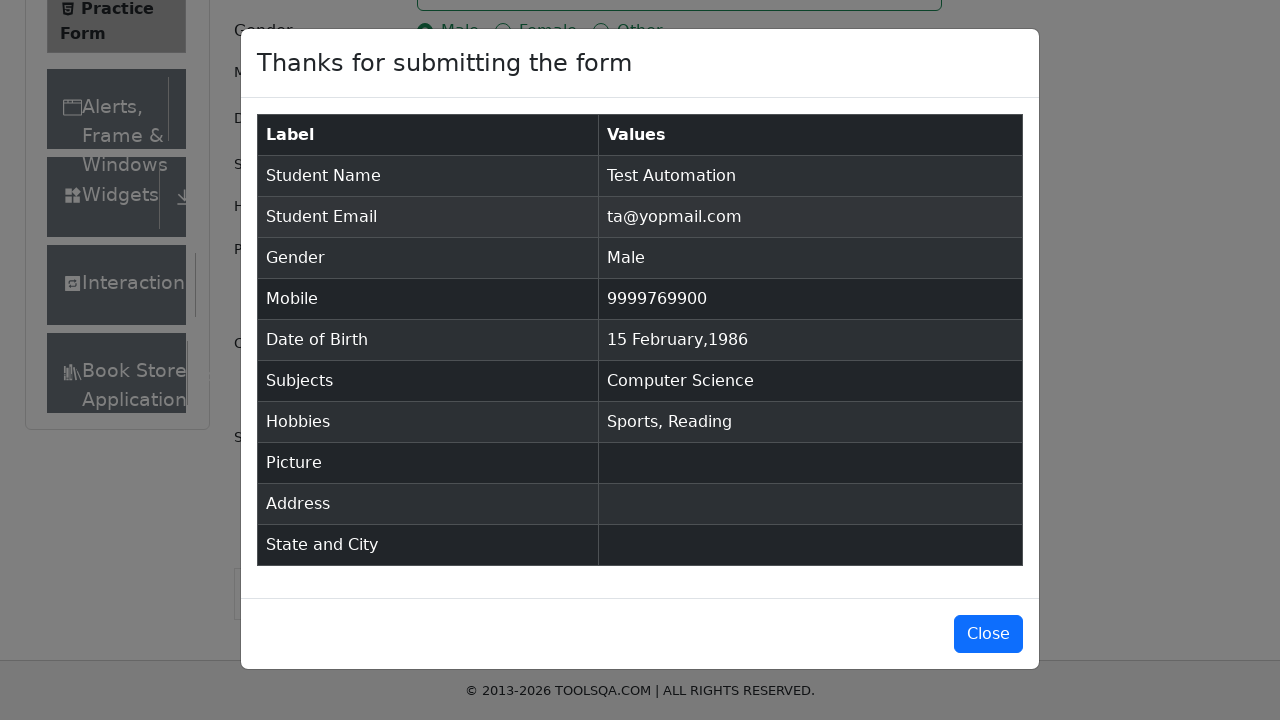

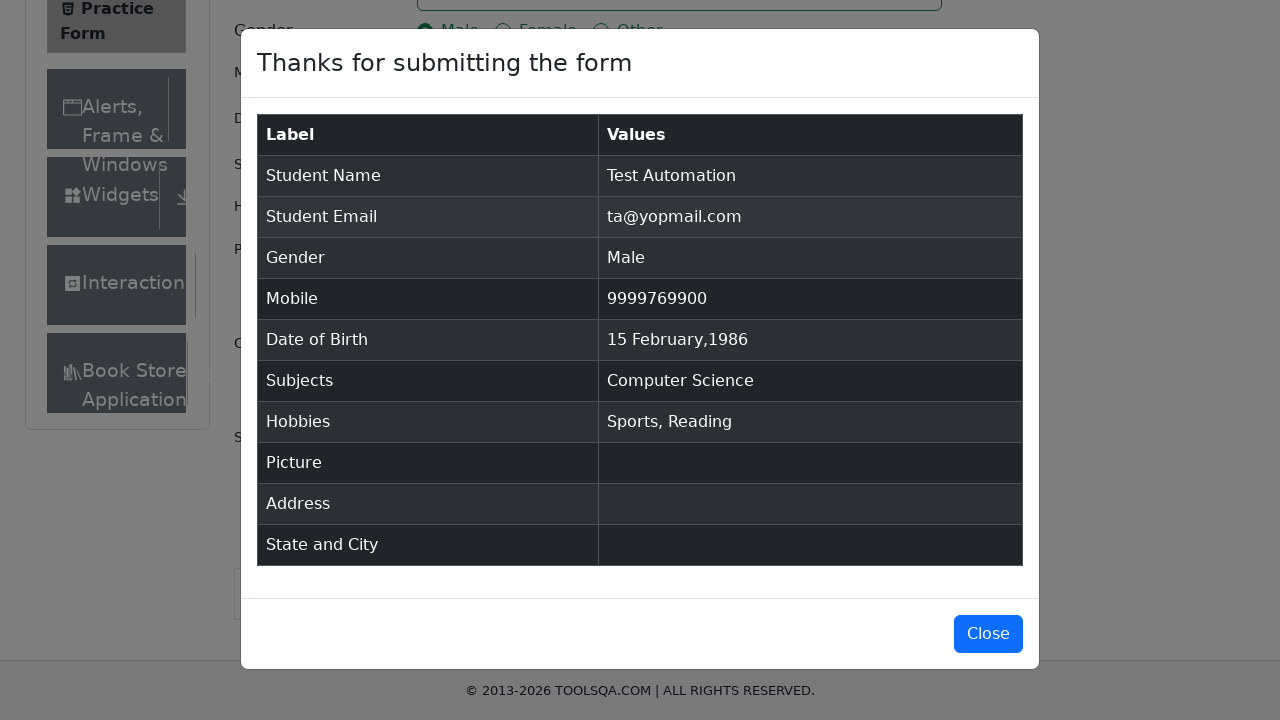